Tests weather.gov local forecast search by entering a zipcode and clicking the search button to retrieve local weather information

Starting URL: http://weather.gov/

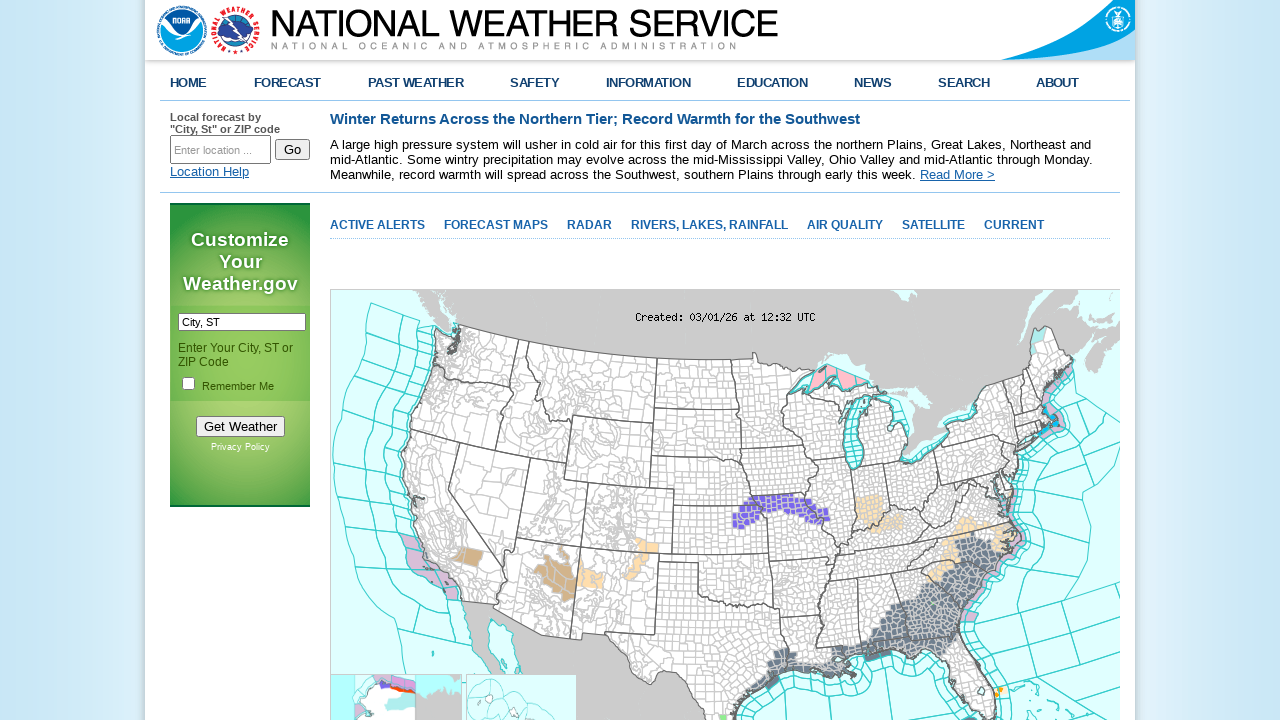

Clicked on the search input field to activate it at (220, 150) on input[name='inputstring']
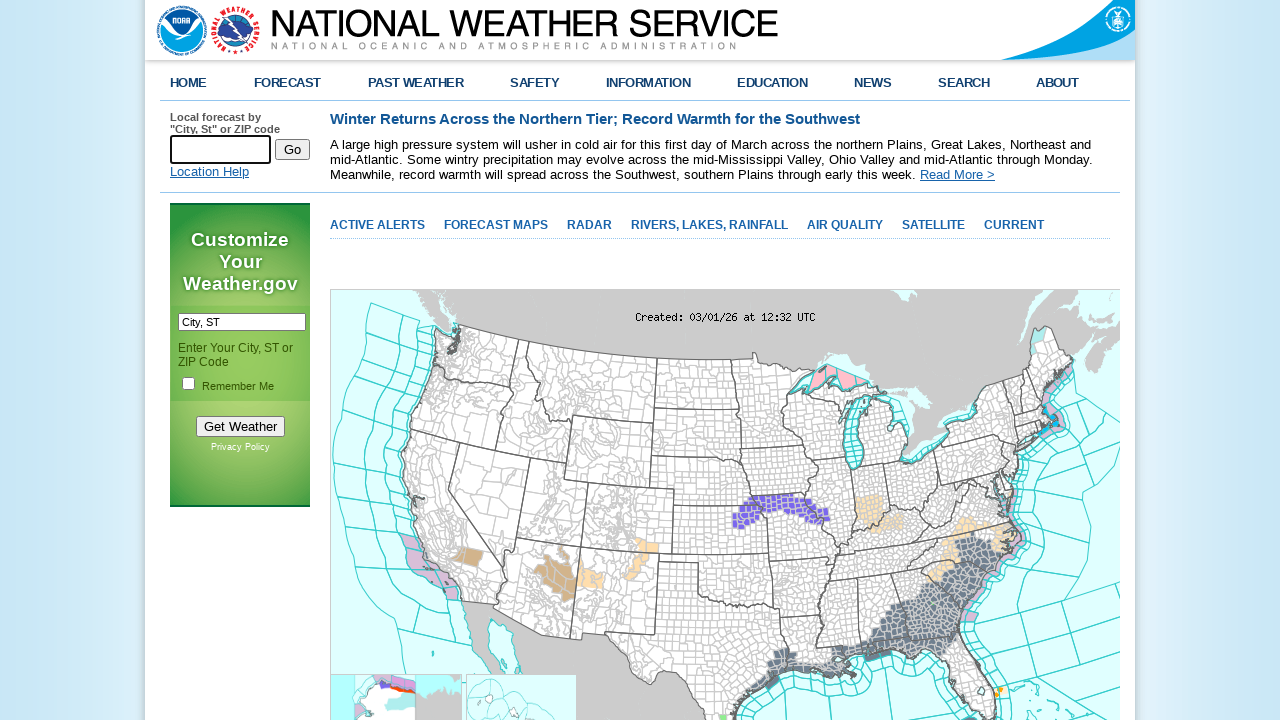

Entered zipcode '90210' in the search field on input[name='inputstring']
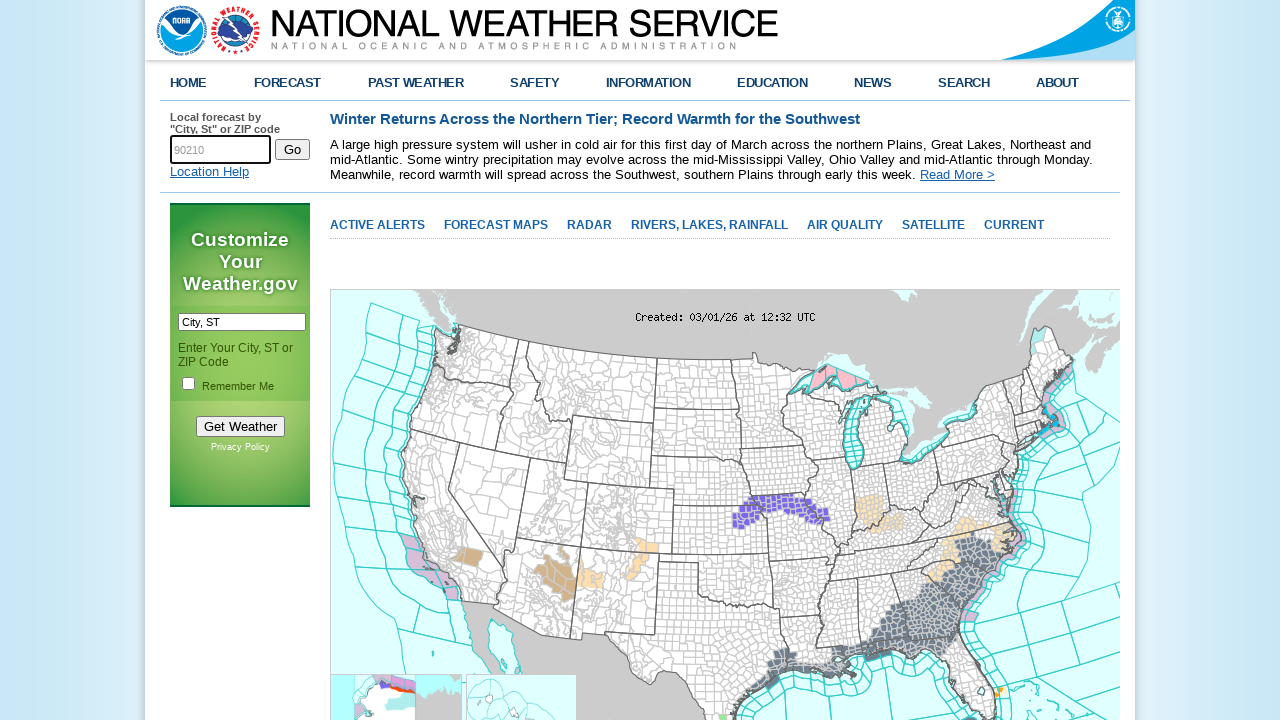

Waited for search suggestions to load
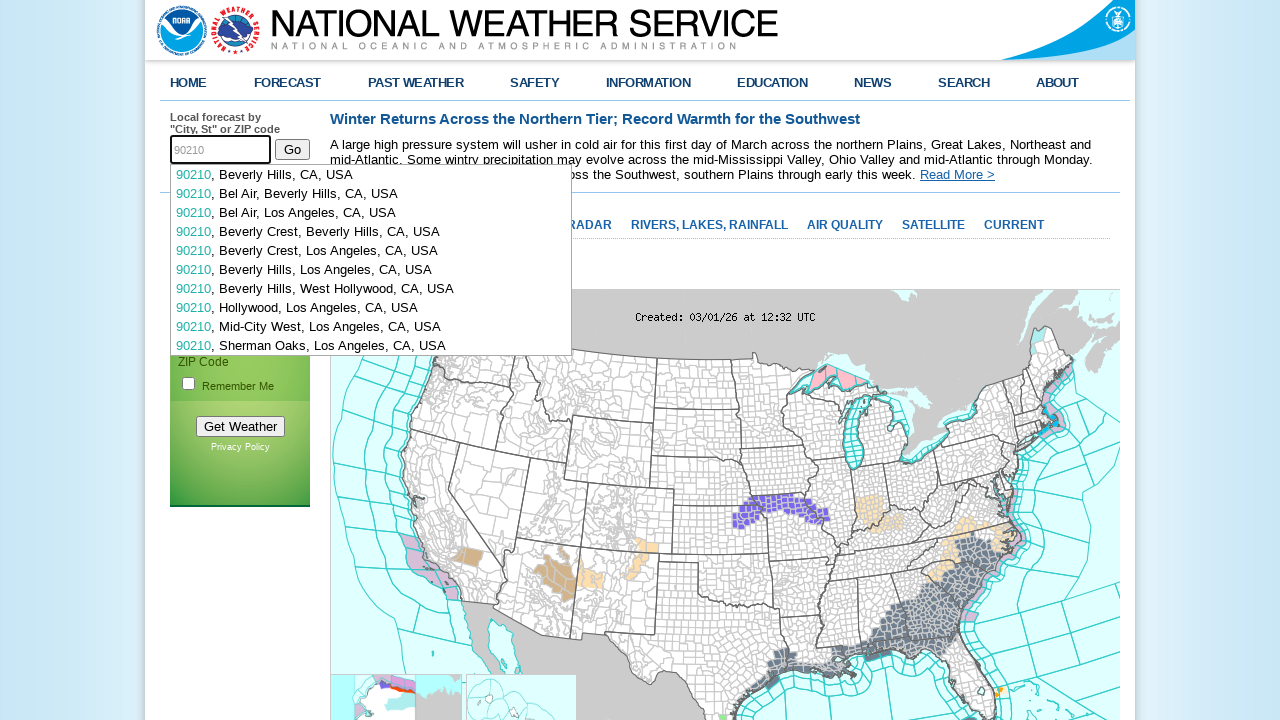

Clicked the search button to submit the zipcode query at (292, 149) on input[name='btnSearch']
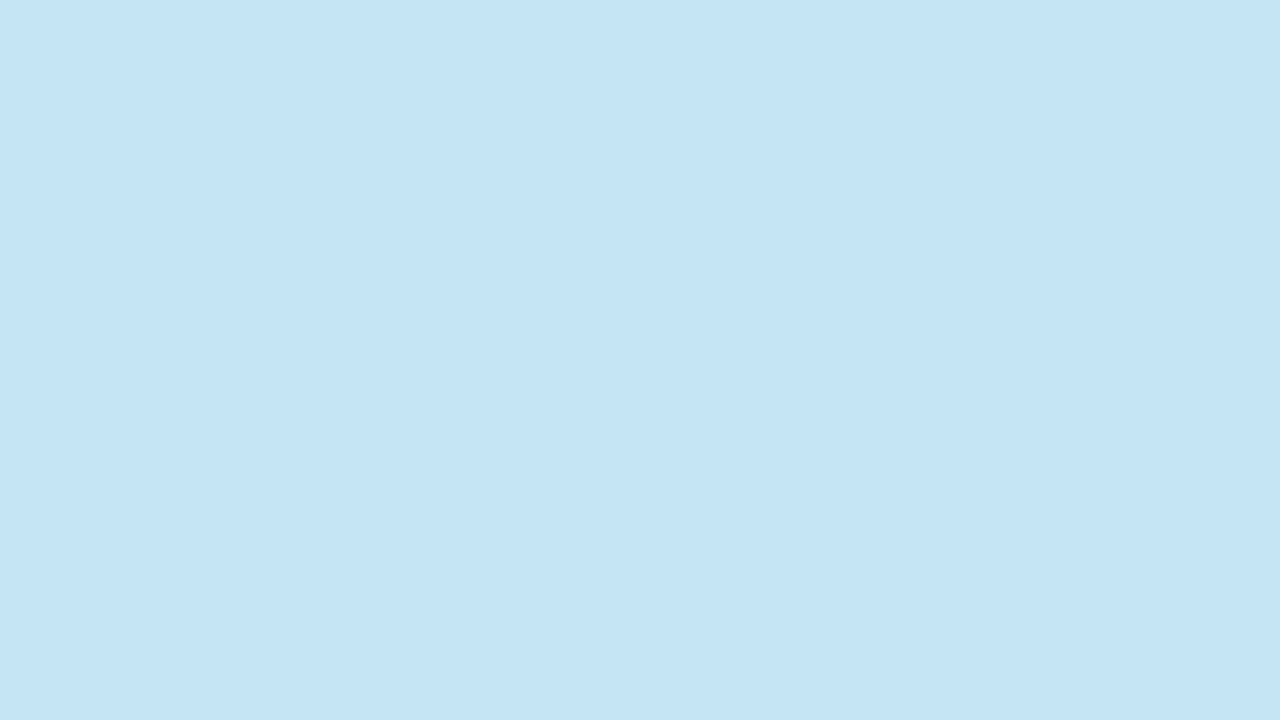

Local weather forecast results loaded successfully
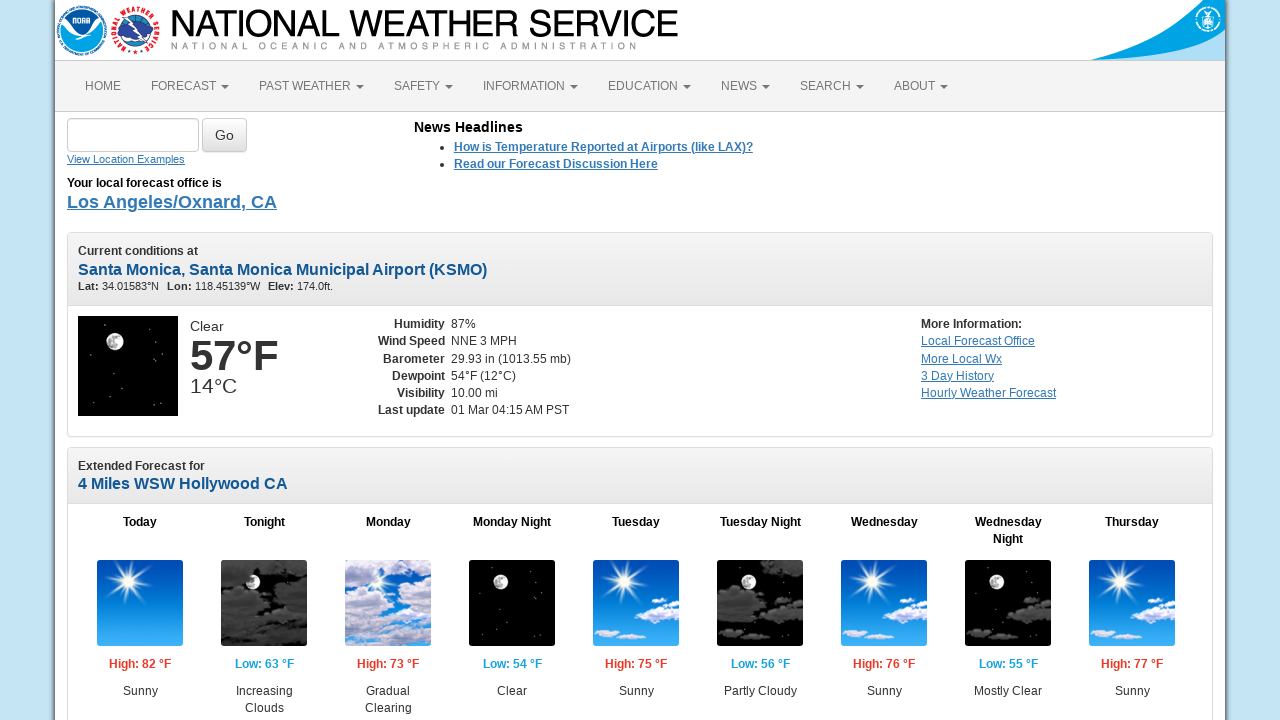

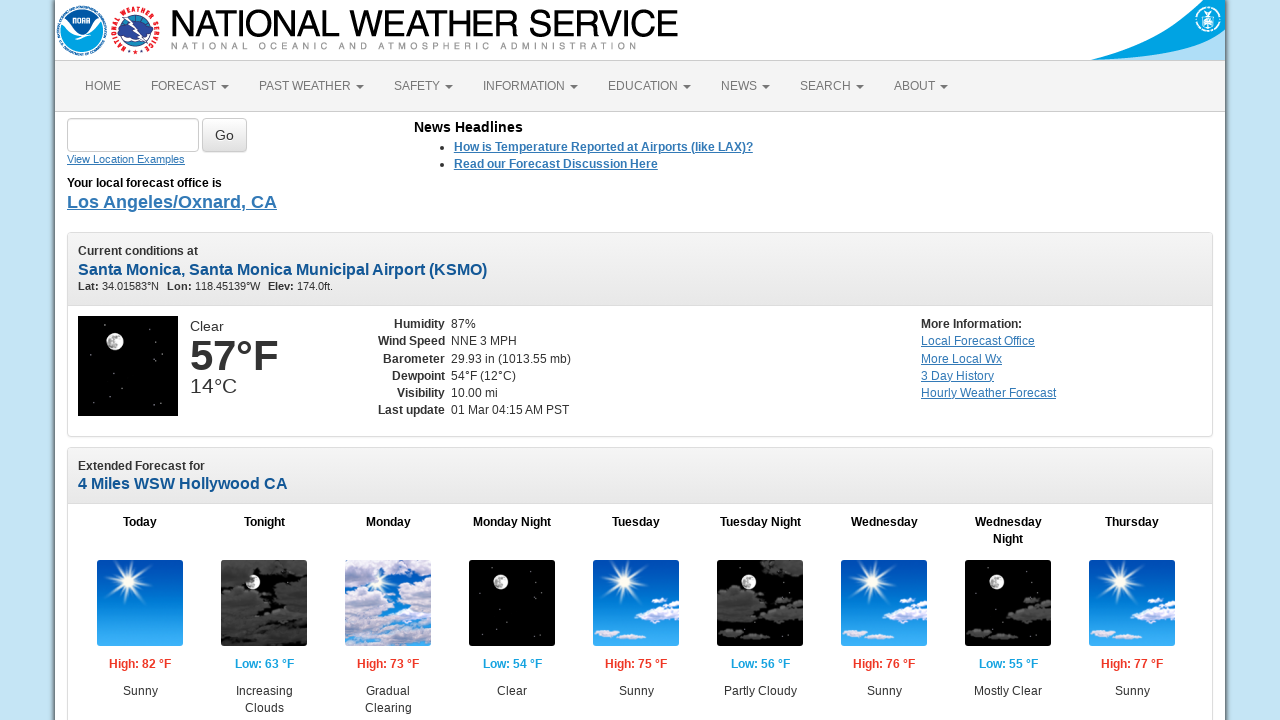